Tests AJAX functionality by clicking a button and waiting for dynamic content to load

Starting URL: http://uitestingplayground.com/ajax

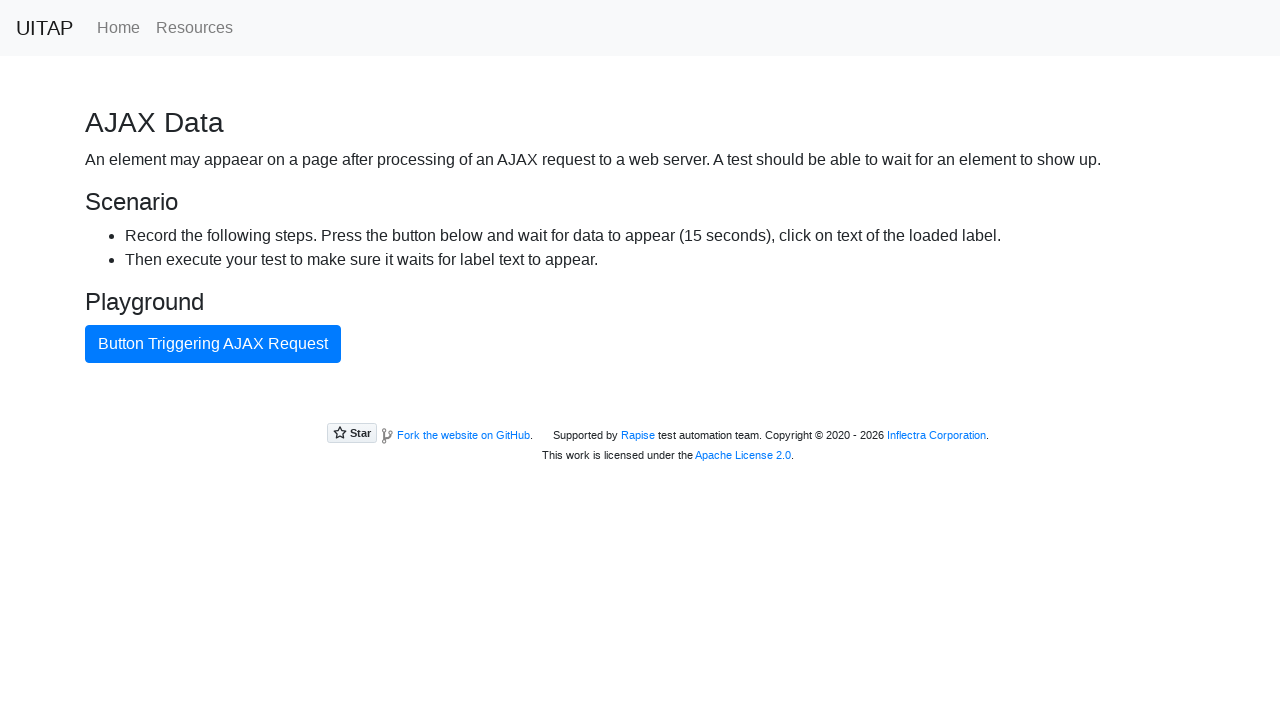

Clicked blue button to trigger AJAX request at (213, 344) on #ajaxButton
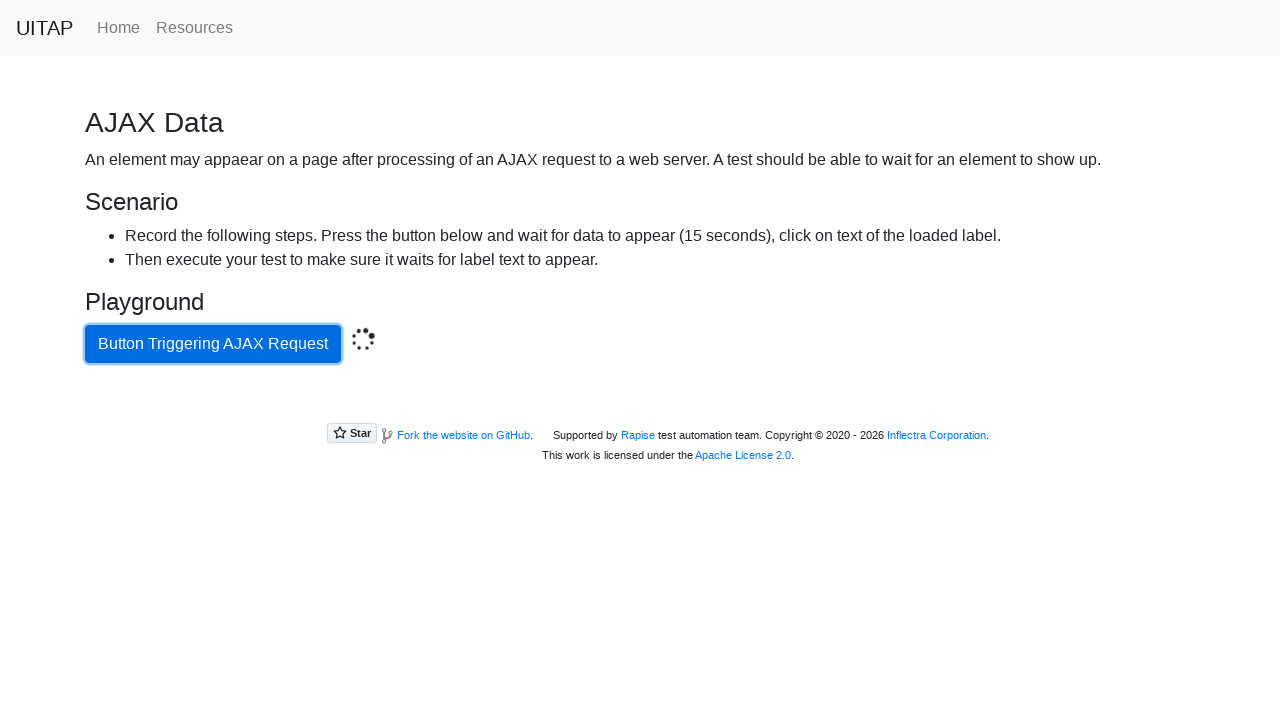

Green success box appeared after AJAX completed
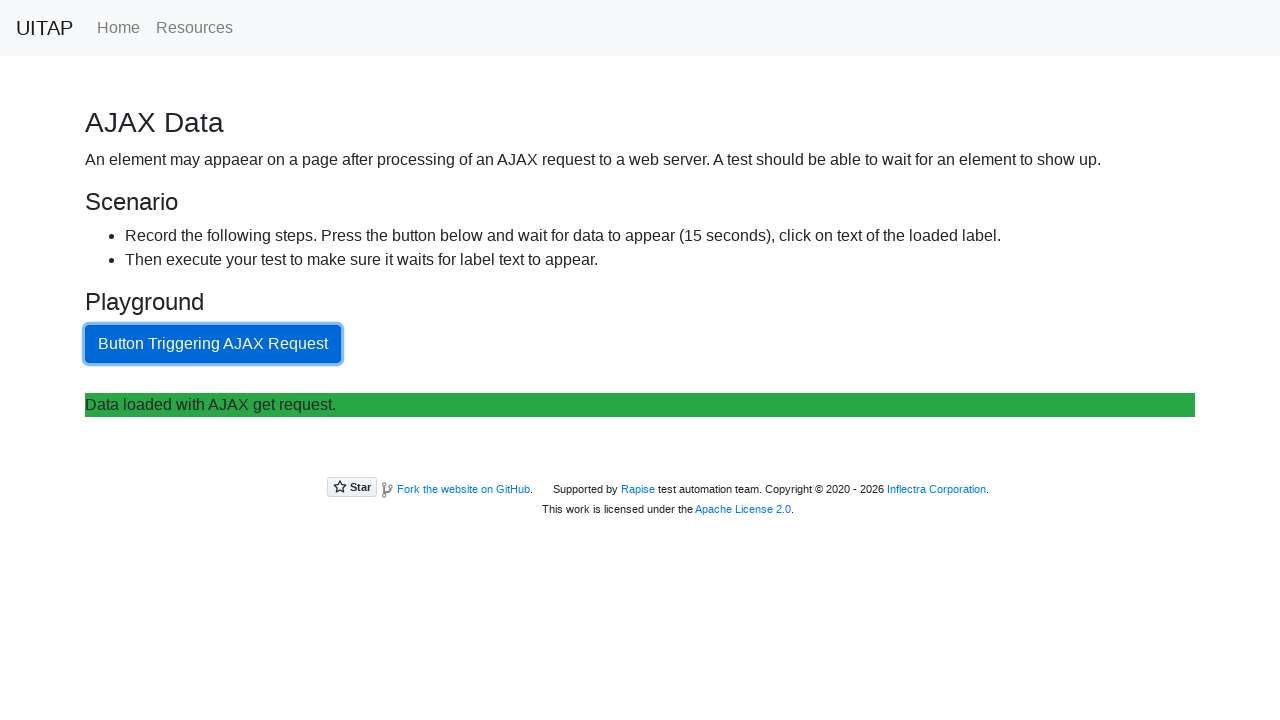

Retrieved text from green success box: 'Data loaded with AJAX get request.'
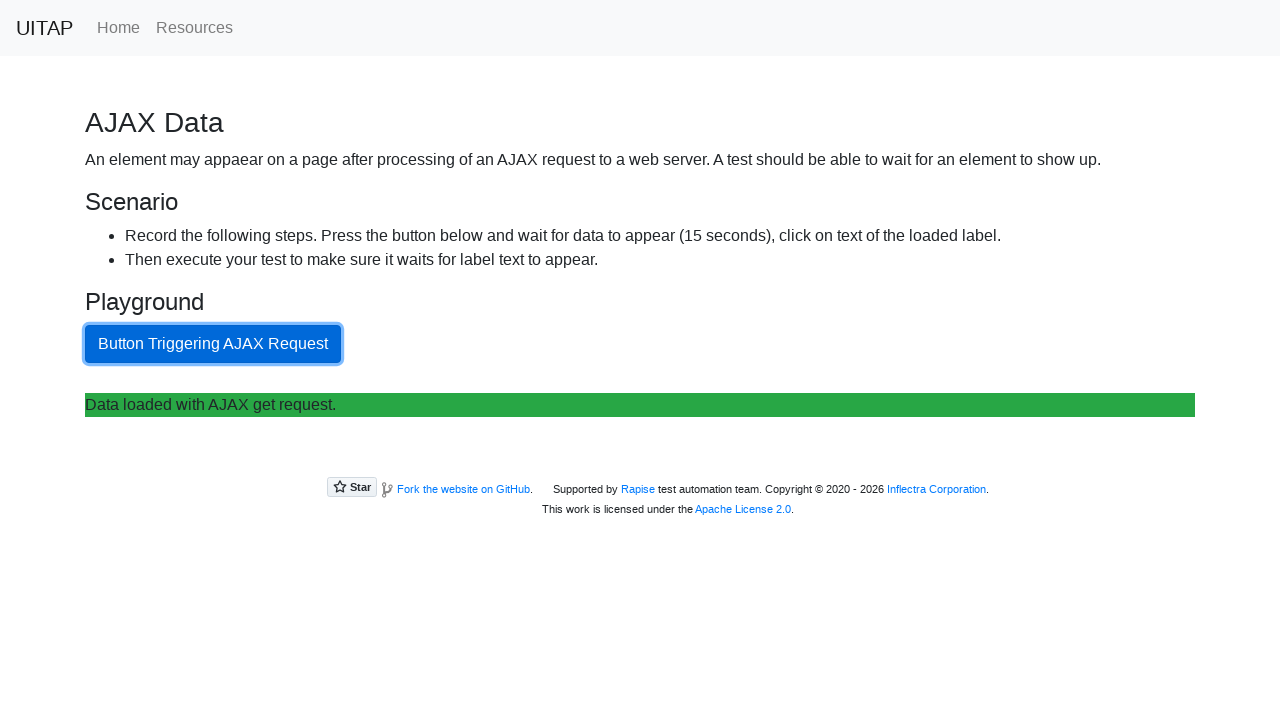

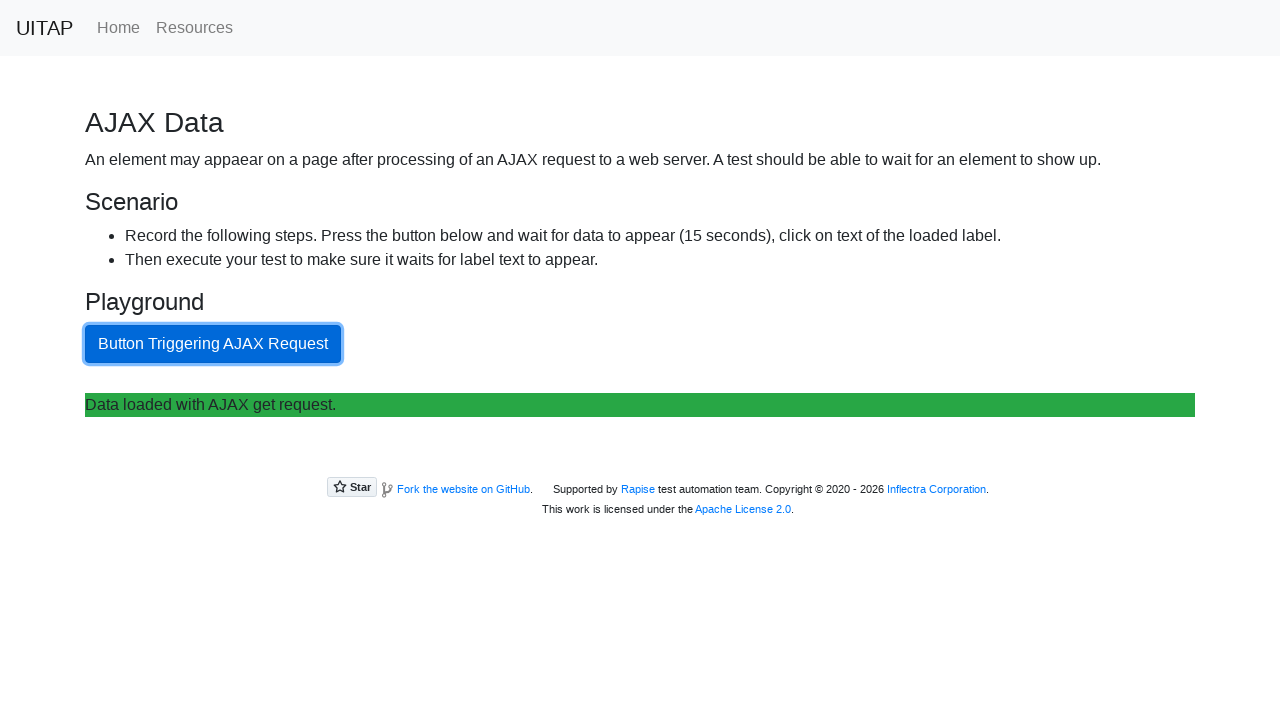